Tests that links are present on the page and verifies the ability to interact with them by clicking the first few links while holding the Control key to open in new tabs.

Starting URL: https://testautomationpractice.blogspot.com/

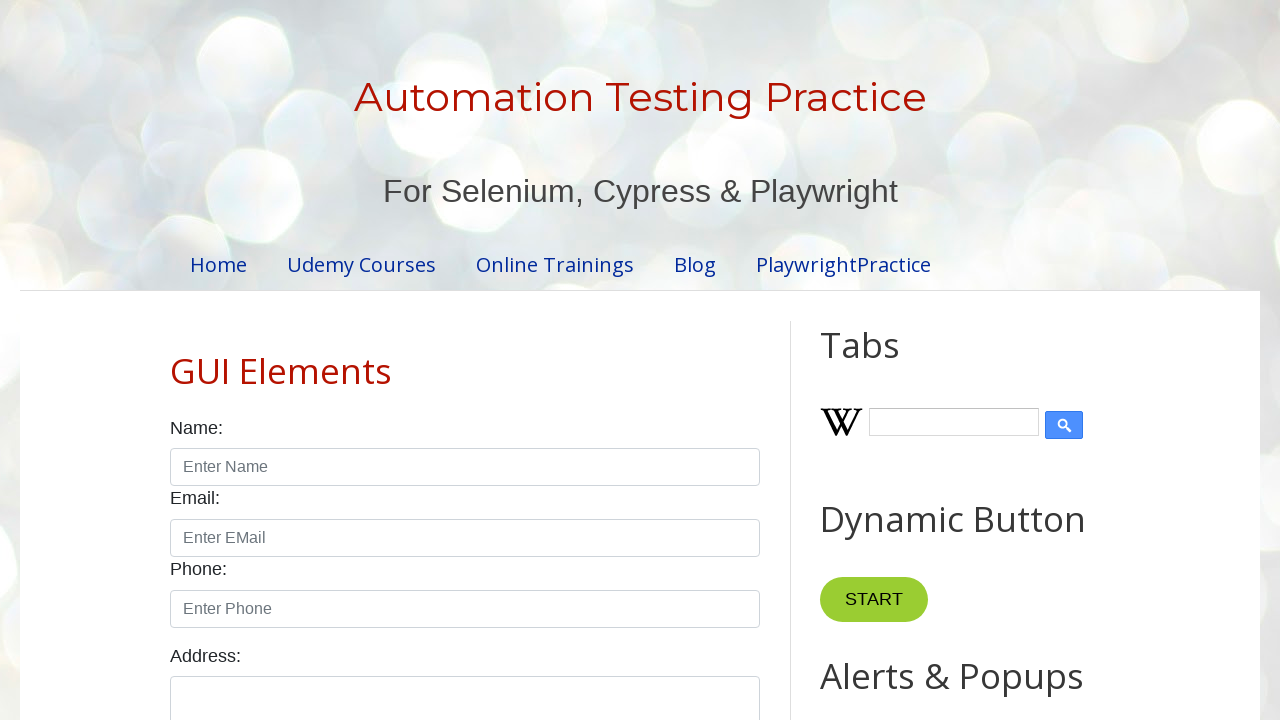

Page loaded - DOM content ready
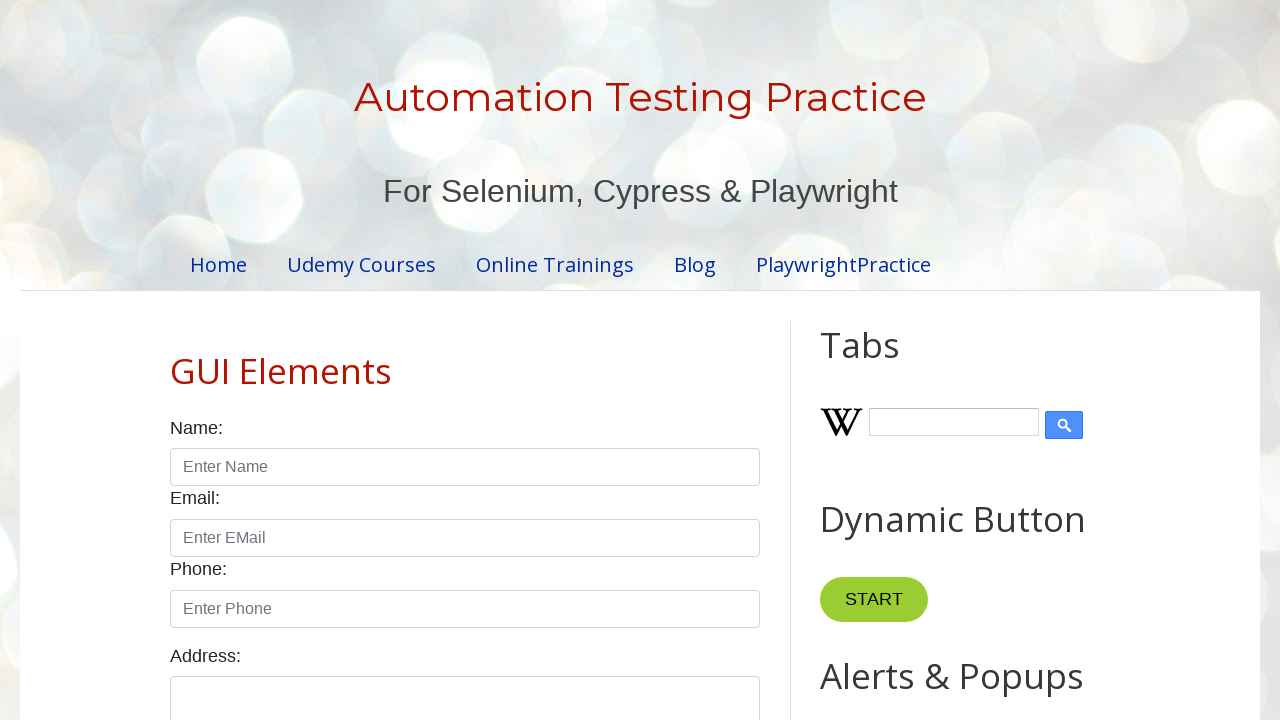

Retrieved all anchor elements from the page
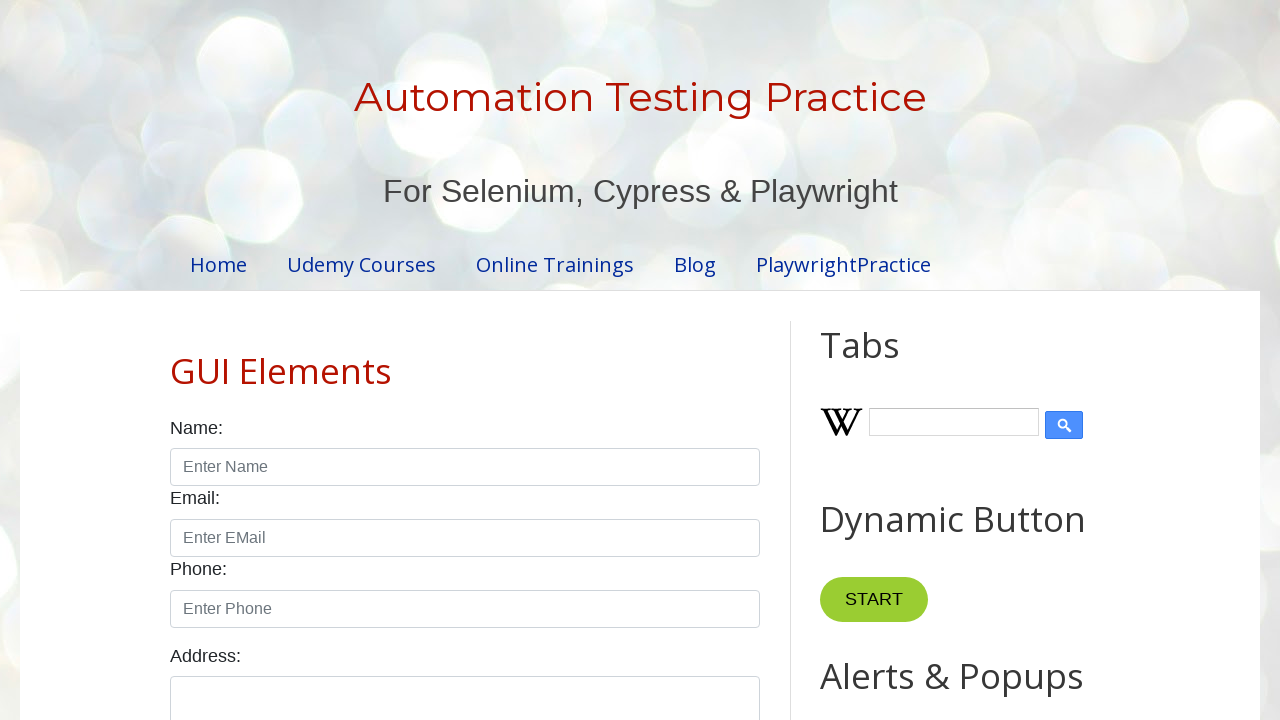

Located link at index 0
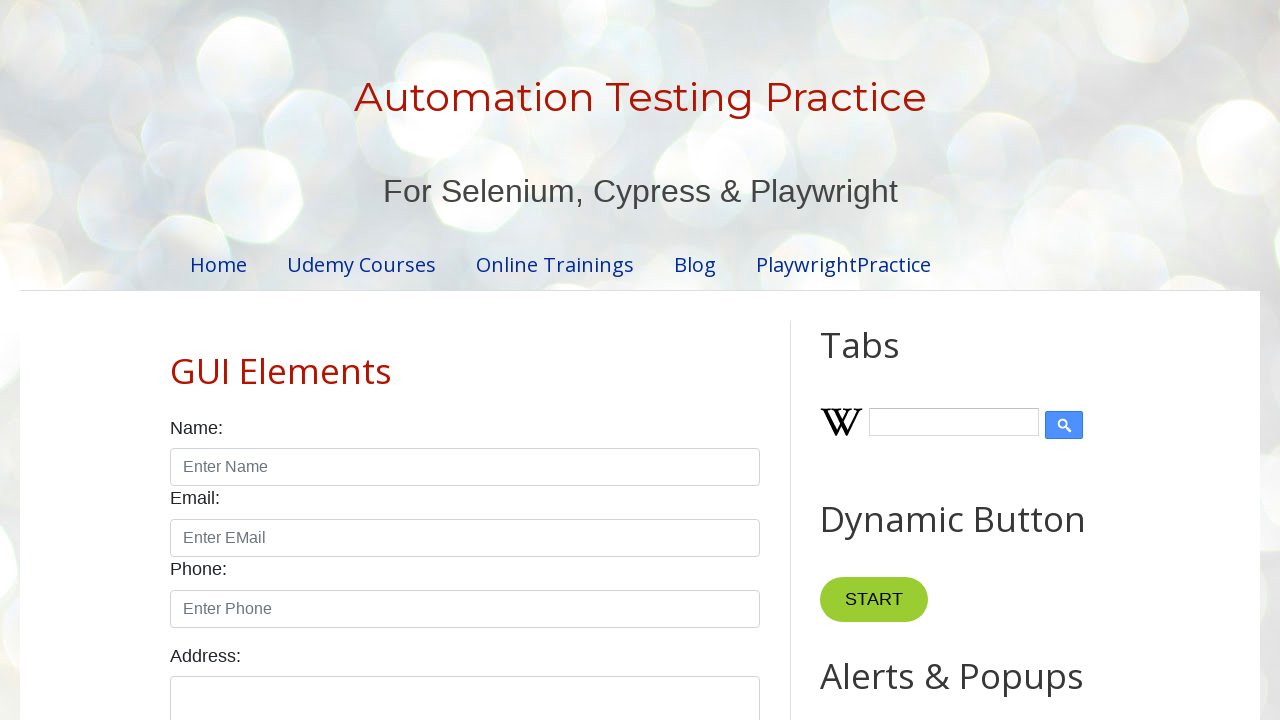

Ctrl+clicked link 1 to open in new tab at (218, 264) on a >> nth=0
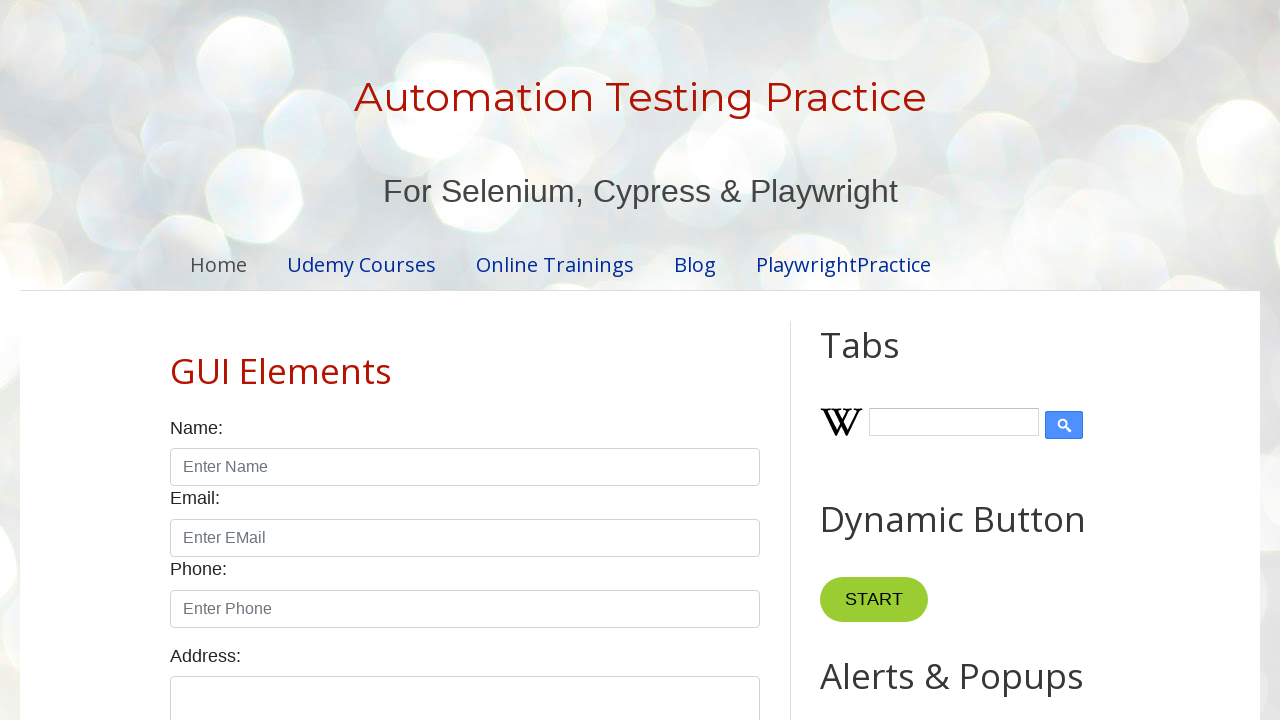

Waited 500ms before next action
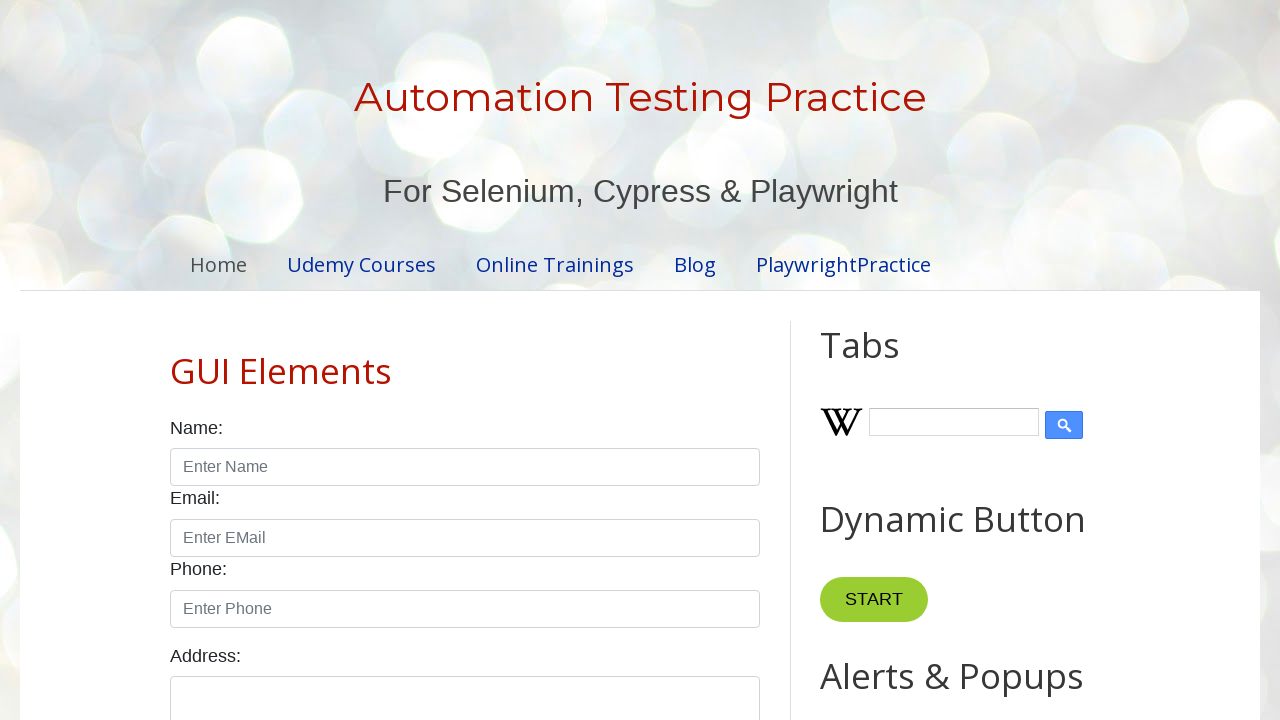

Located link at index 1
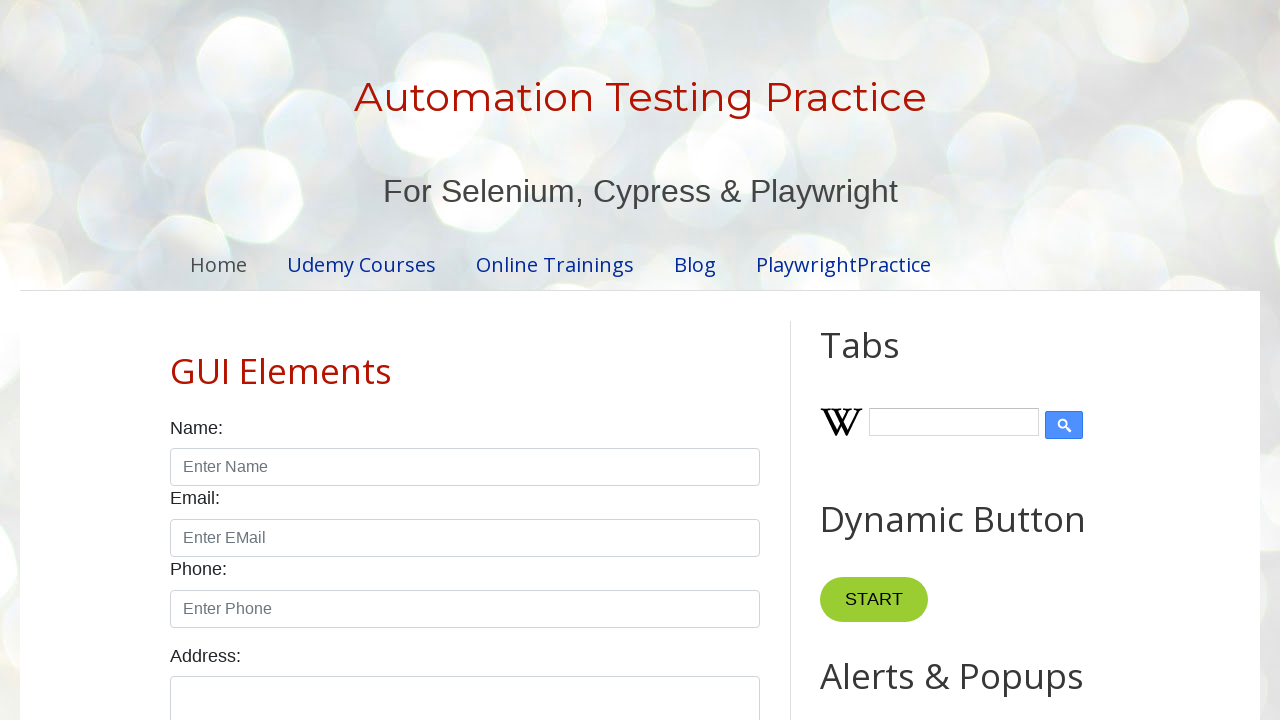

Ctrl+clicked link 2 to open in new tab at (362, 264) on a >> nth=1
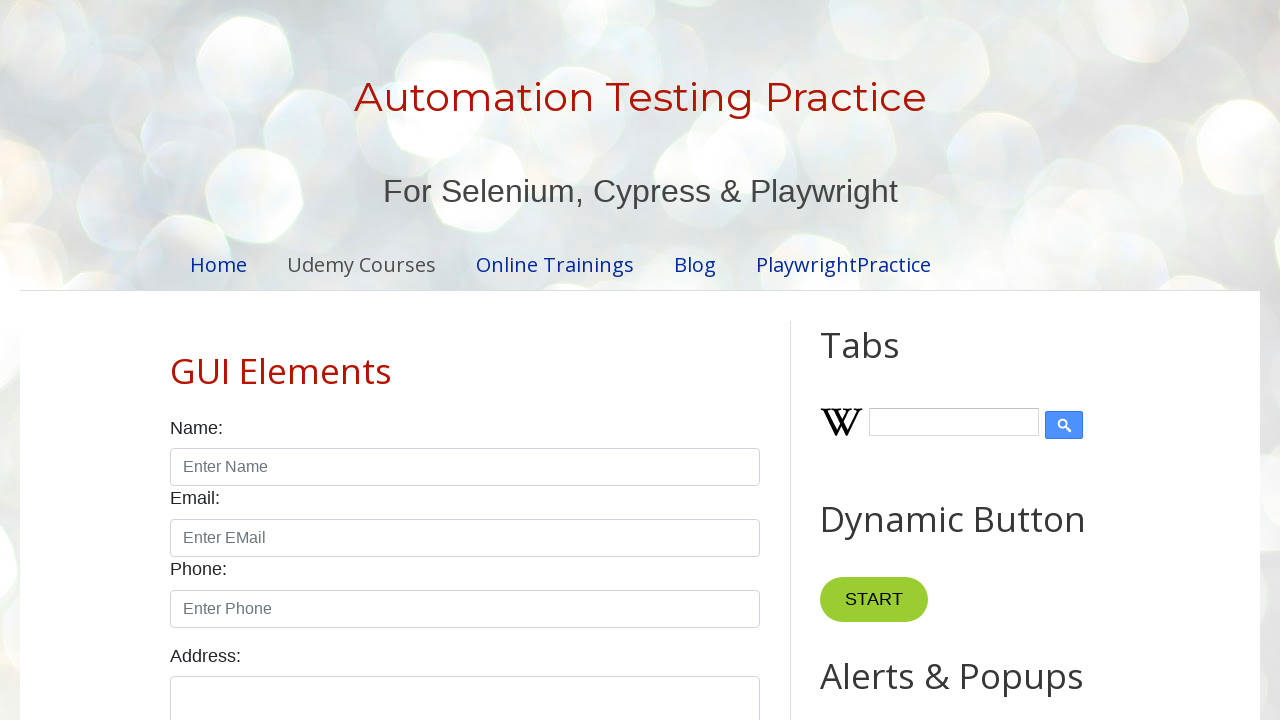

Waited 500ms before next action
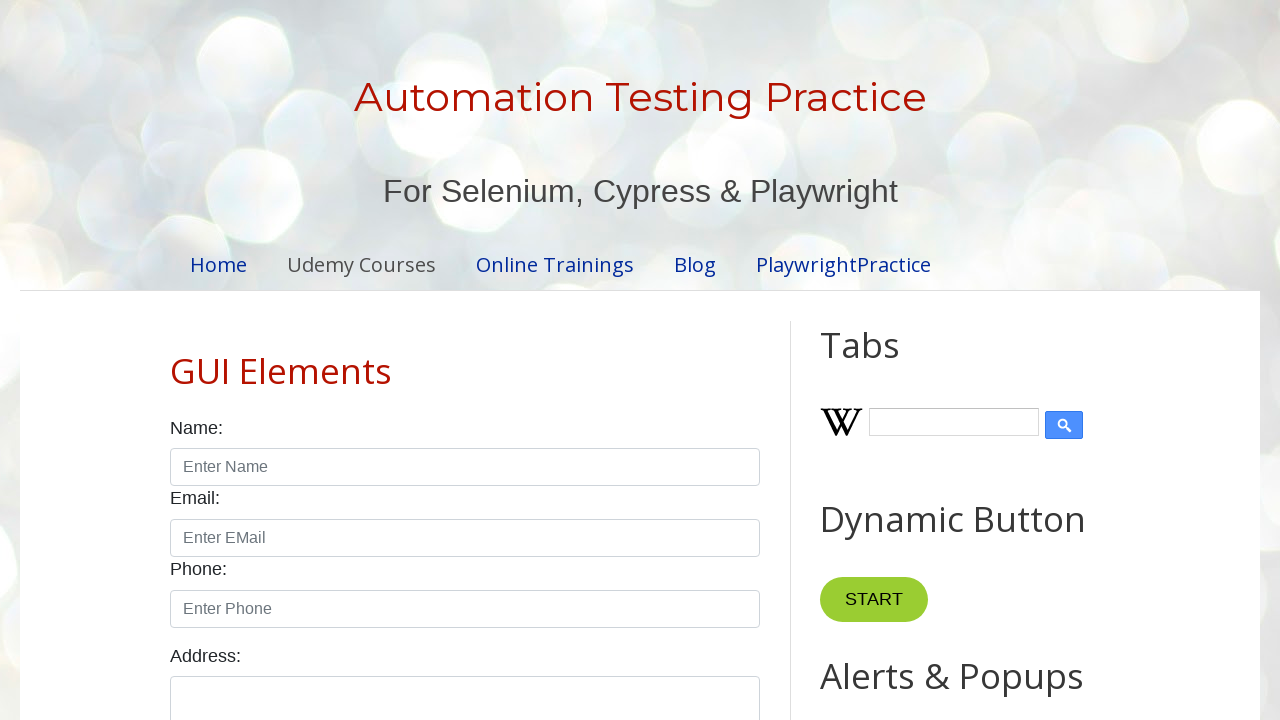

Located link at index 2
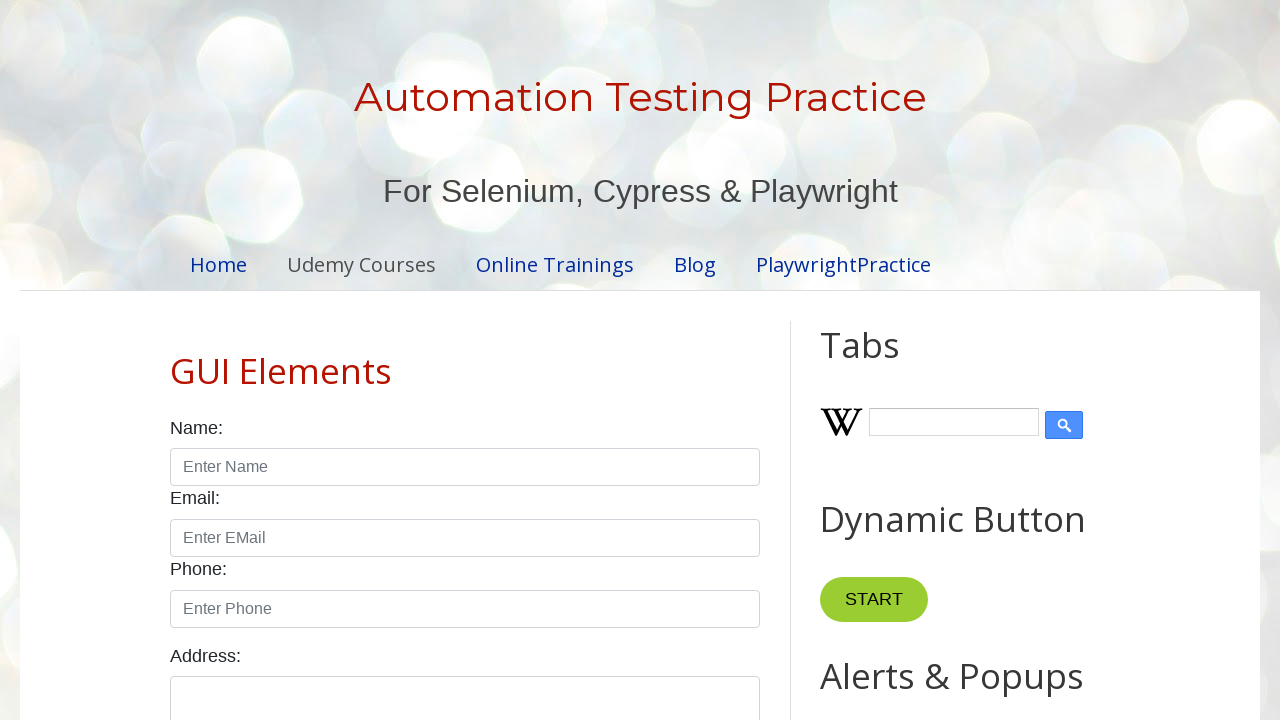

Ctrl+clicked link 3 to open in new tab at (555, 264) on a >> nth=2
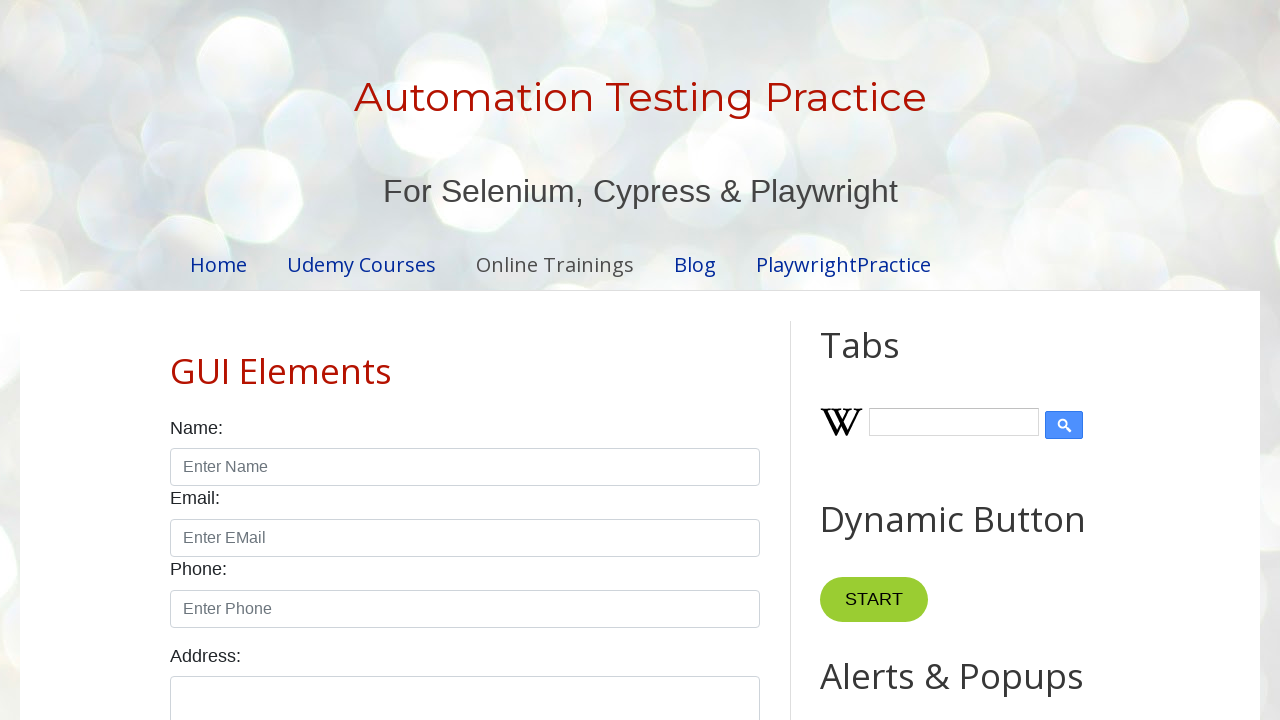

Waited 500ms before next action
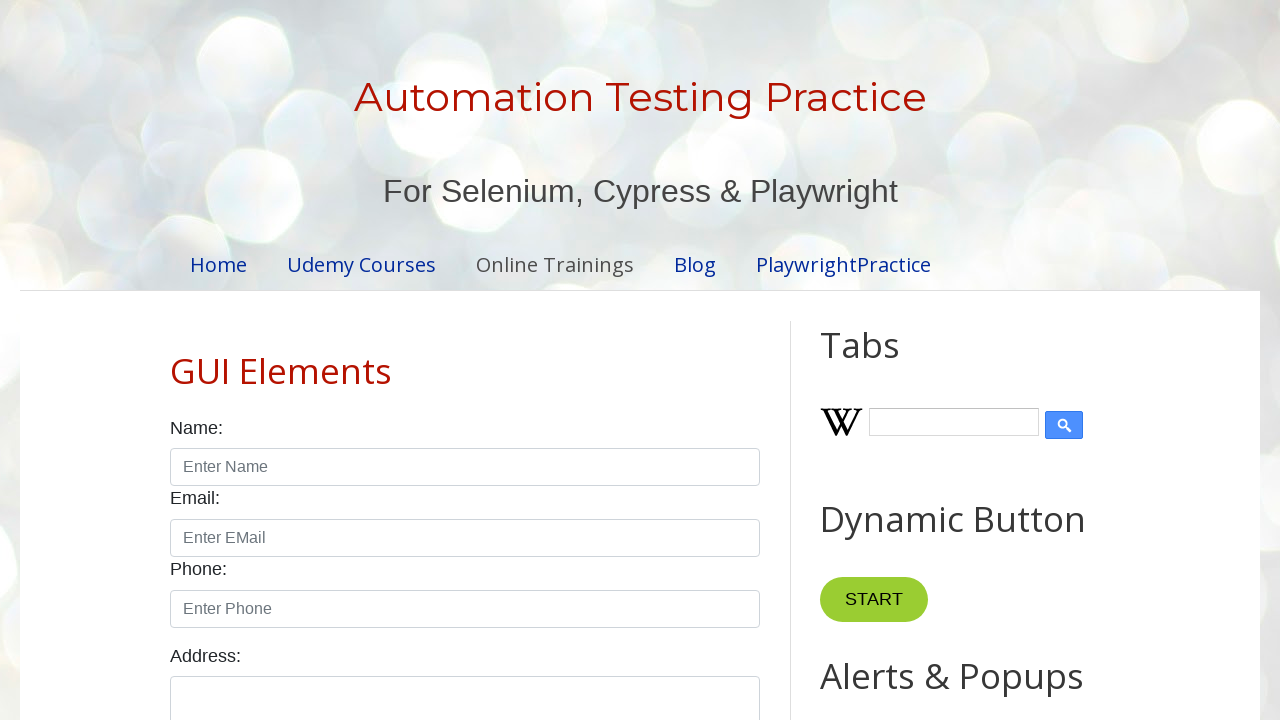

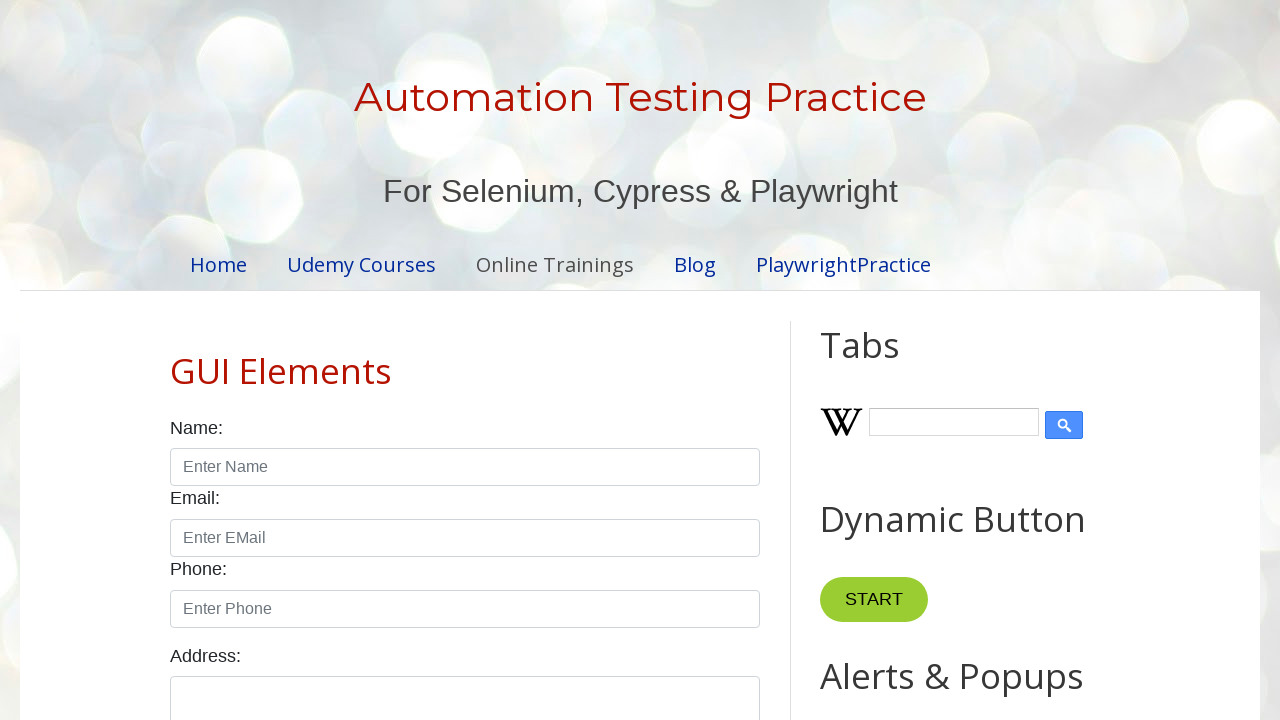